Tests marking all todo items as completed using the toggle-all checkbox

Starting URL: https://demo.playwright.dev/todomvc

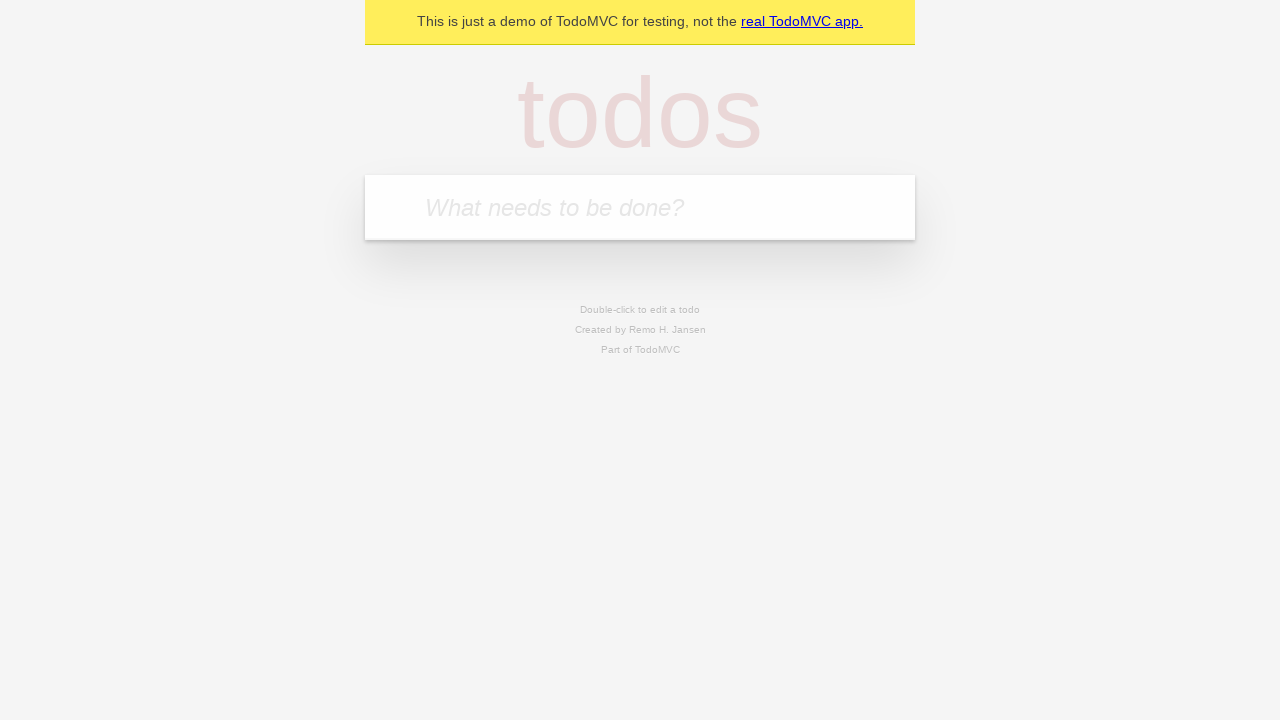

Filled first todo input with 'buy some cheese' on internal:attr=[placeholder="What needs to be done?"i]
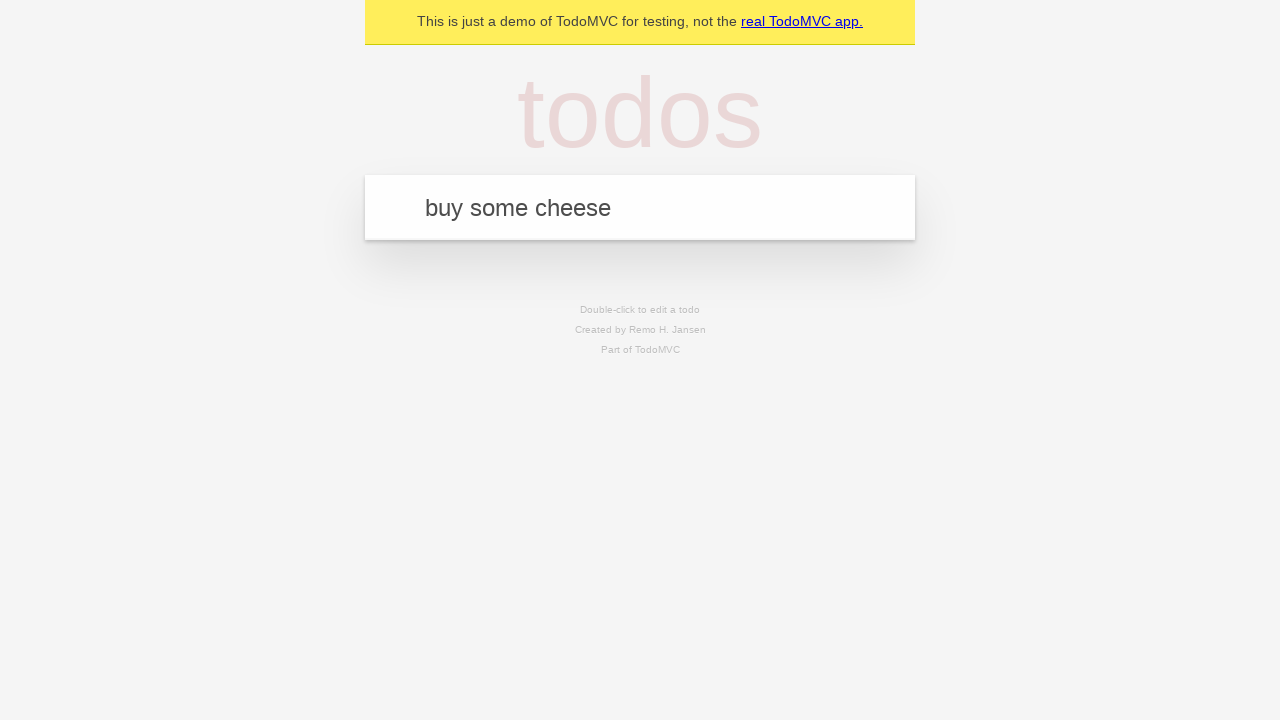

Pressed Enter to add first todo on internal:attr=[placeholder="What needs to be done?"i]
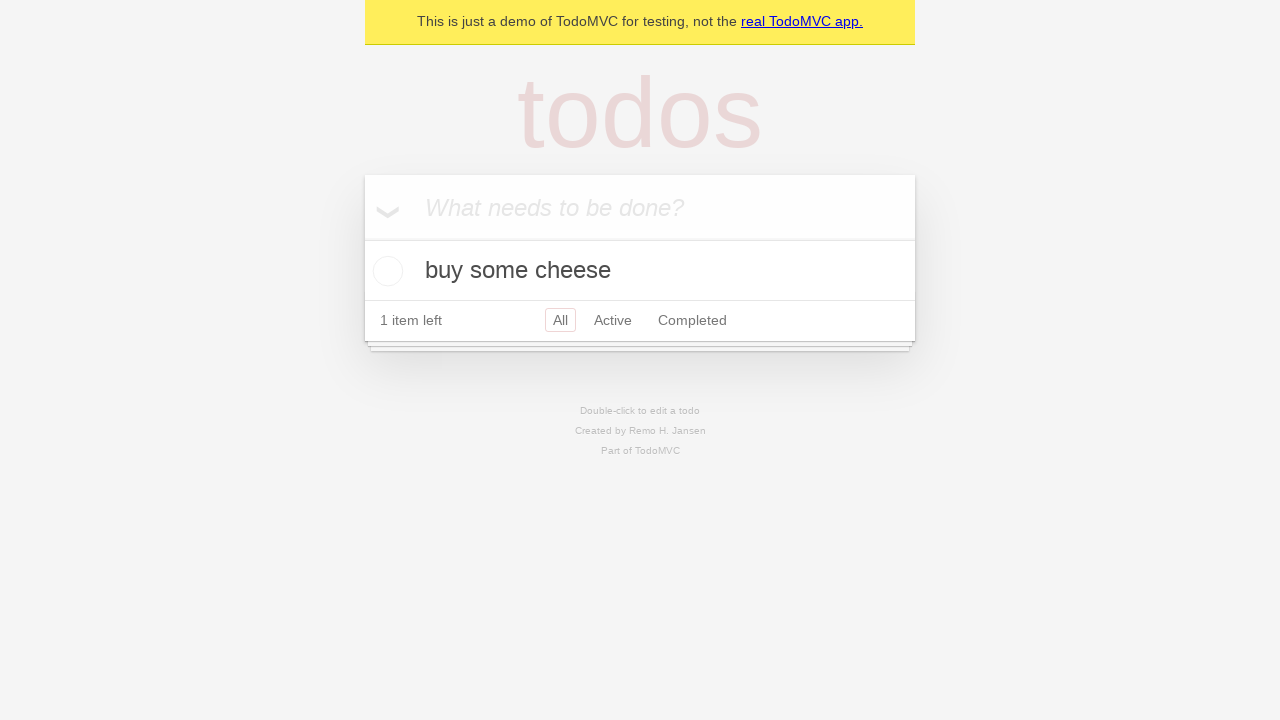

Filled second todo input with 'feed the cat' on internal:attr=[placeholder="What needs to be done?"i]
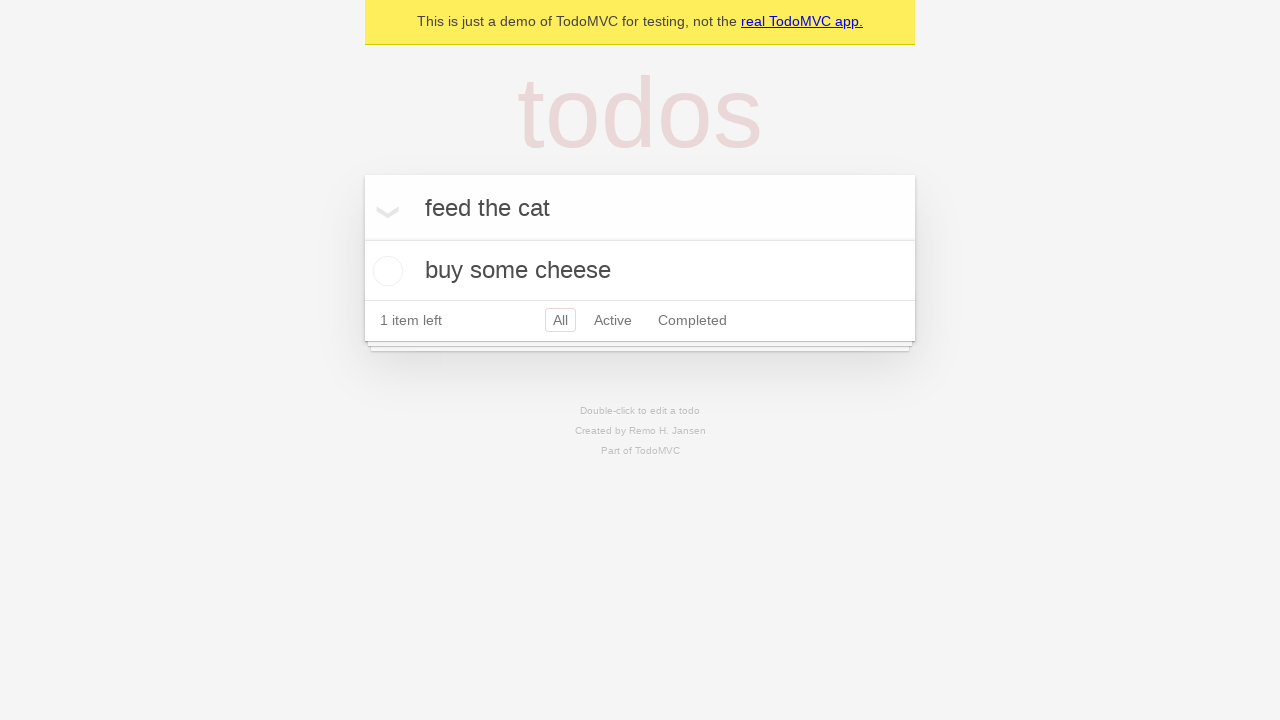

Pressed Enter to add second todo on internal:attr=[placeholder="What needs to be done?"i]
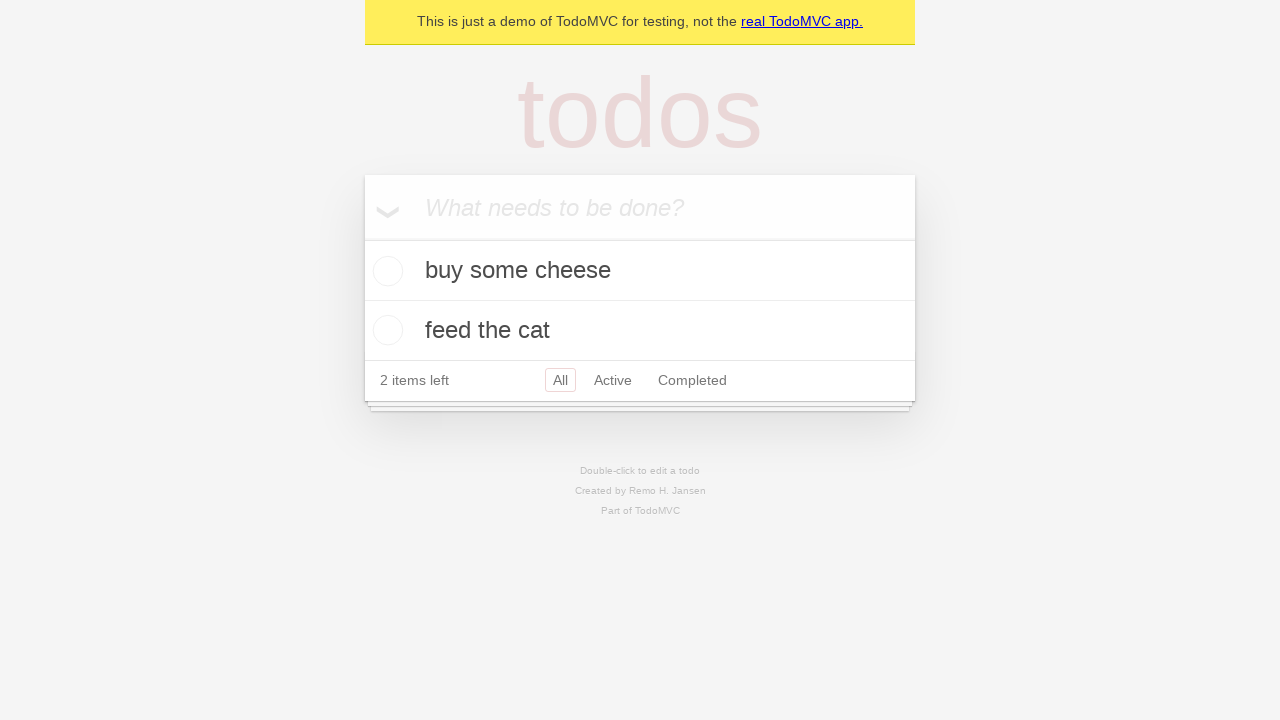

Filled third todo input with 'book a doctors appointment' on internal:attr=[placeholder="What needs to be done?"i]
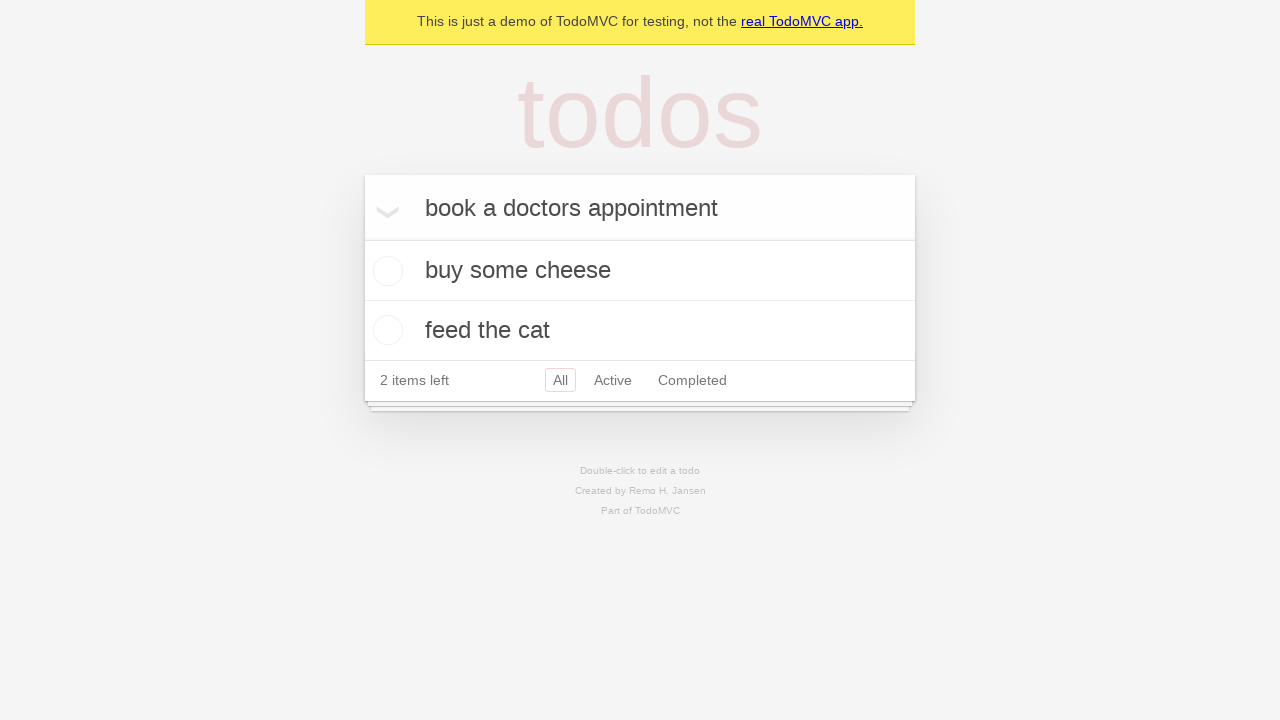

Pressed Enter to add third todo on internal:attr=[placeholder="What needs to be done?"i]
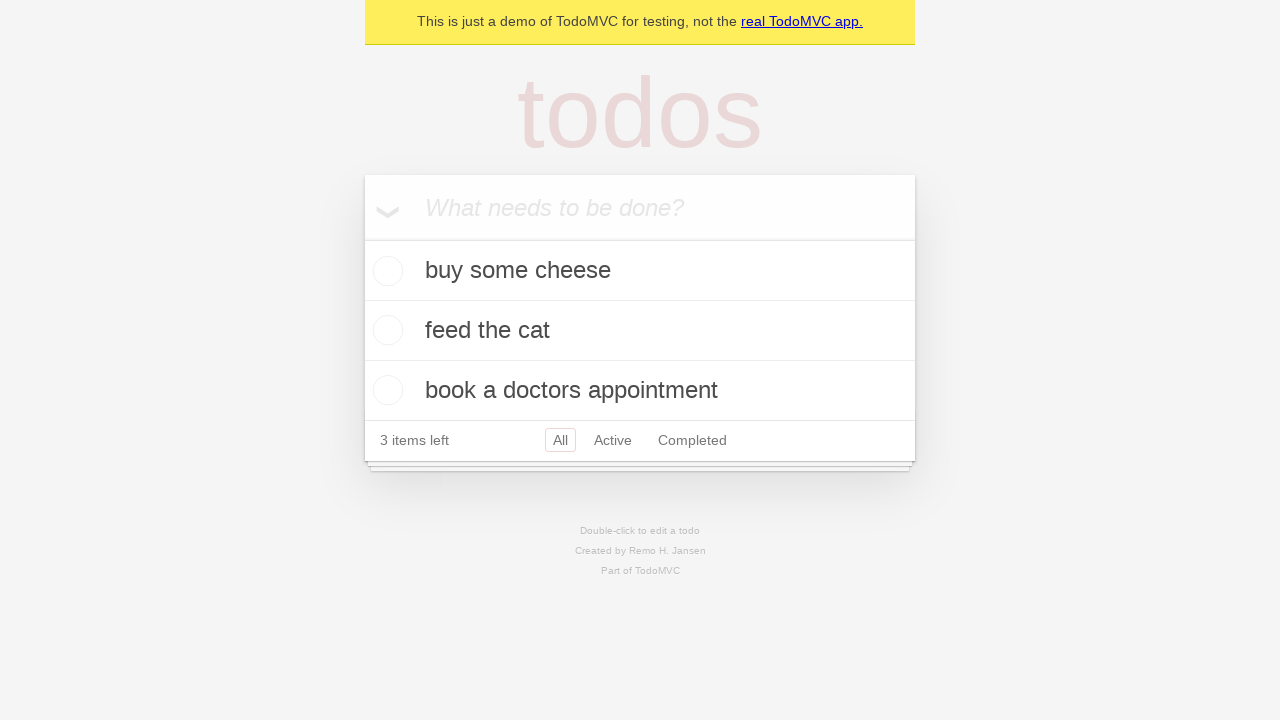

Clicked 'Mark all as complete' toggle checkbox at (362, 238) on internal:label="Mark all as complete"i
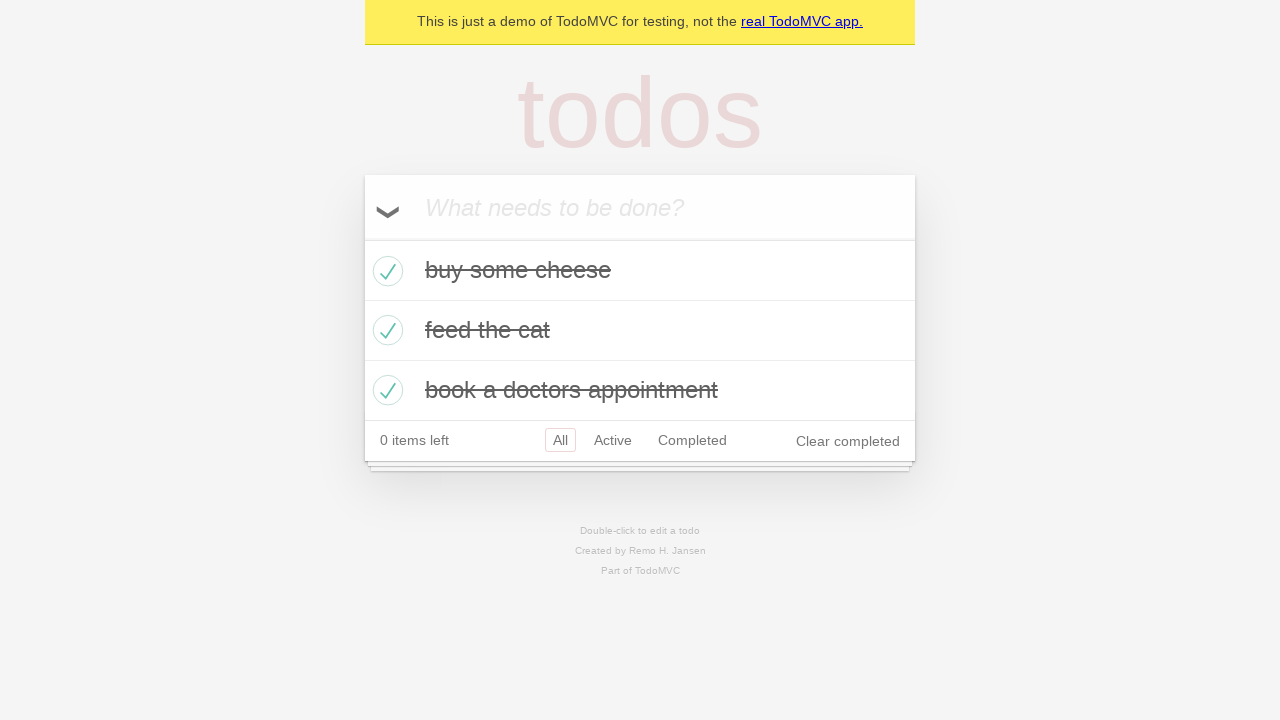

All todo items marked as completed
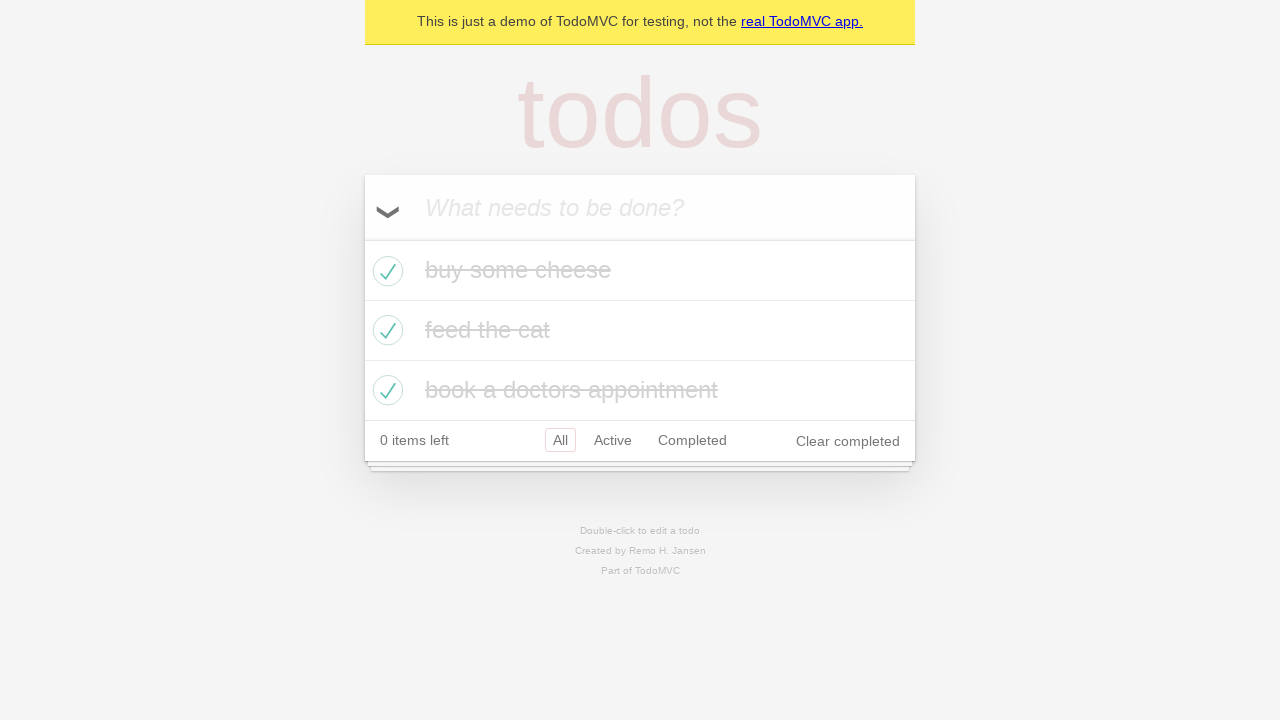

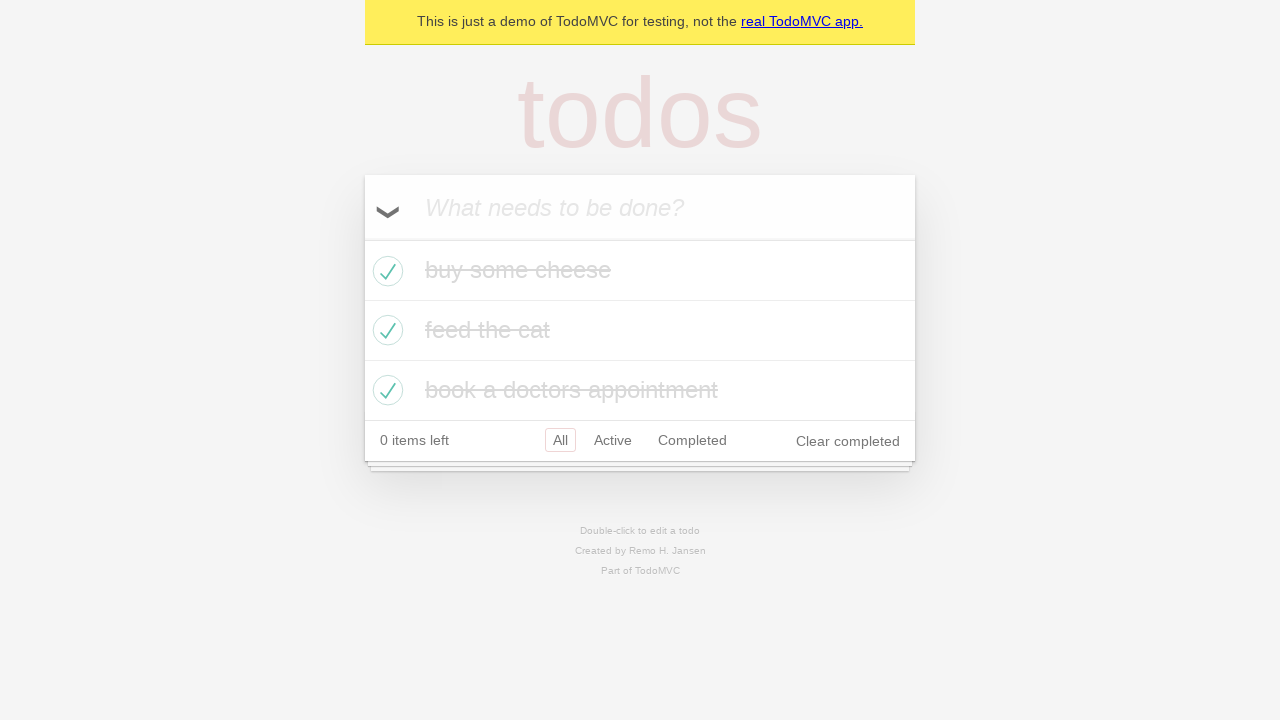